Navigates to the Status Codes page and tests clicking through each status code link (200, 301, 404, 500) and verifying the returned status messages

Starting URL: https://the-internet.herokuapp.com

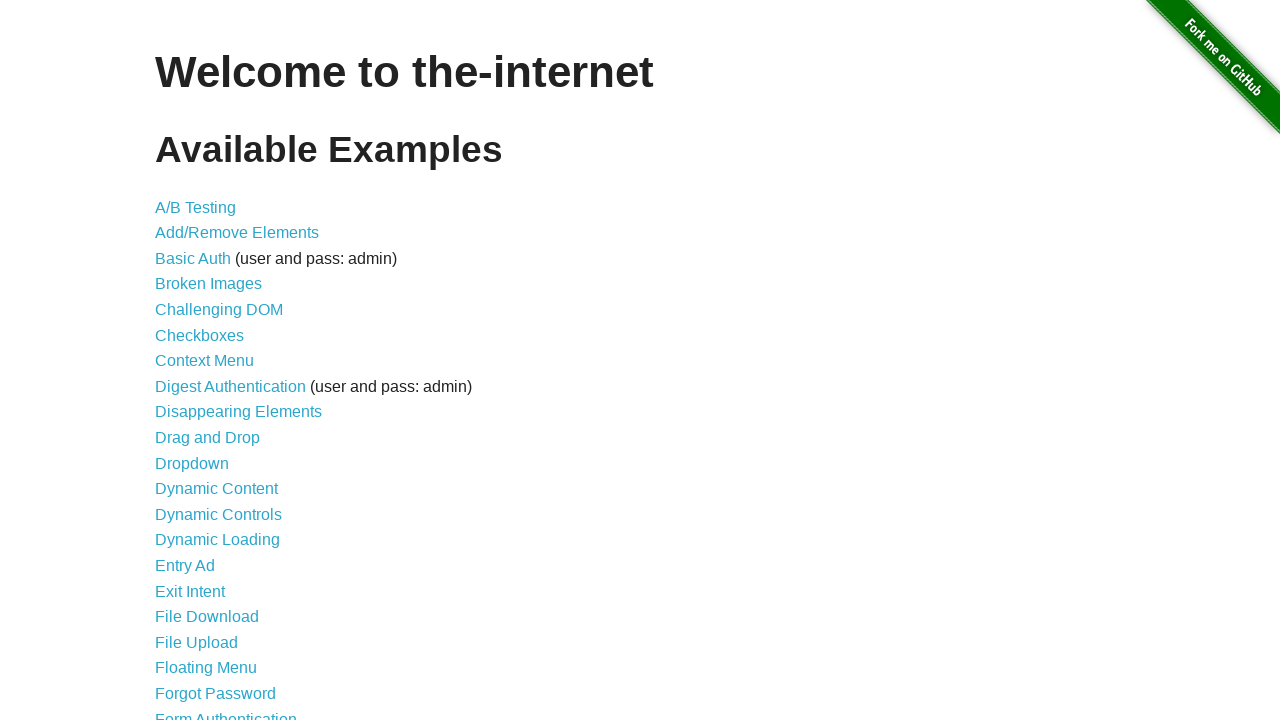

Clicked on Status Codes link at (203, 600) on text=Status Codes
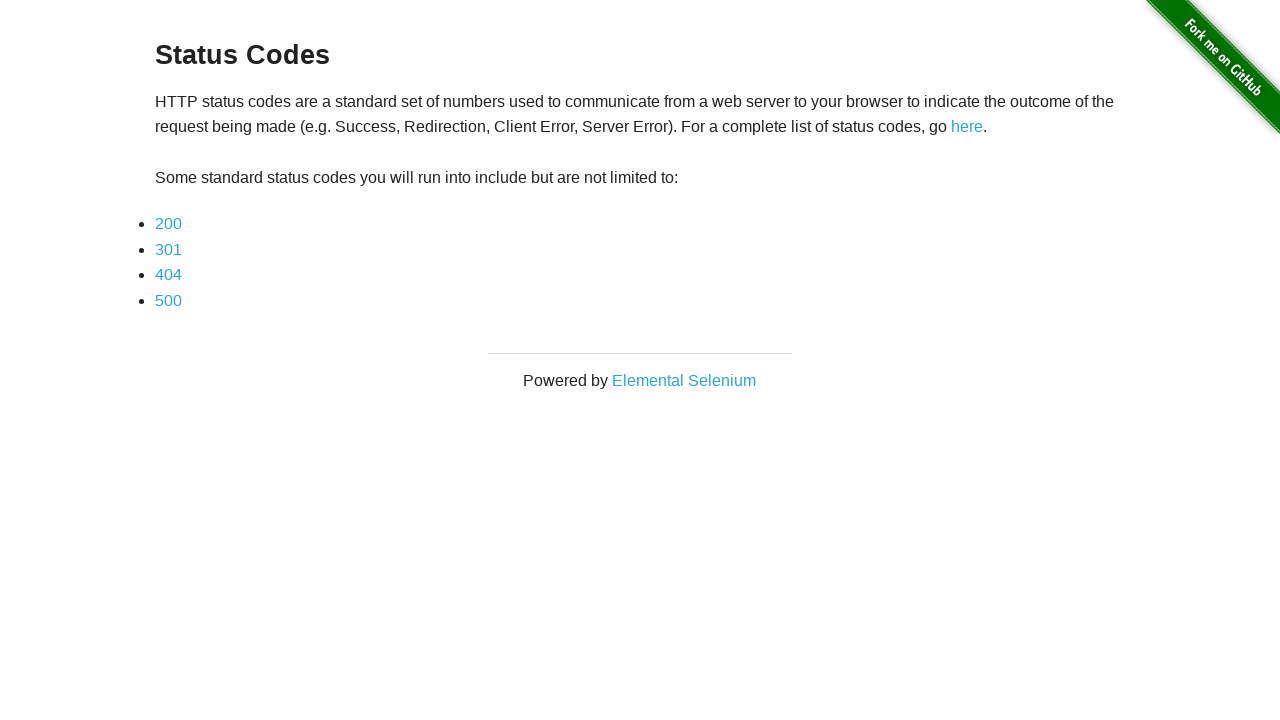

Navigated to Status Codes page
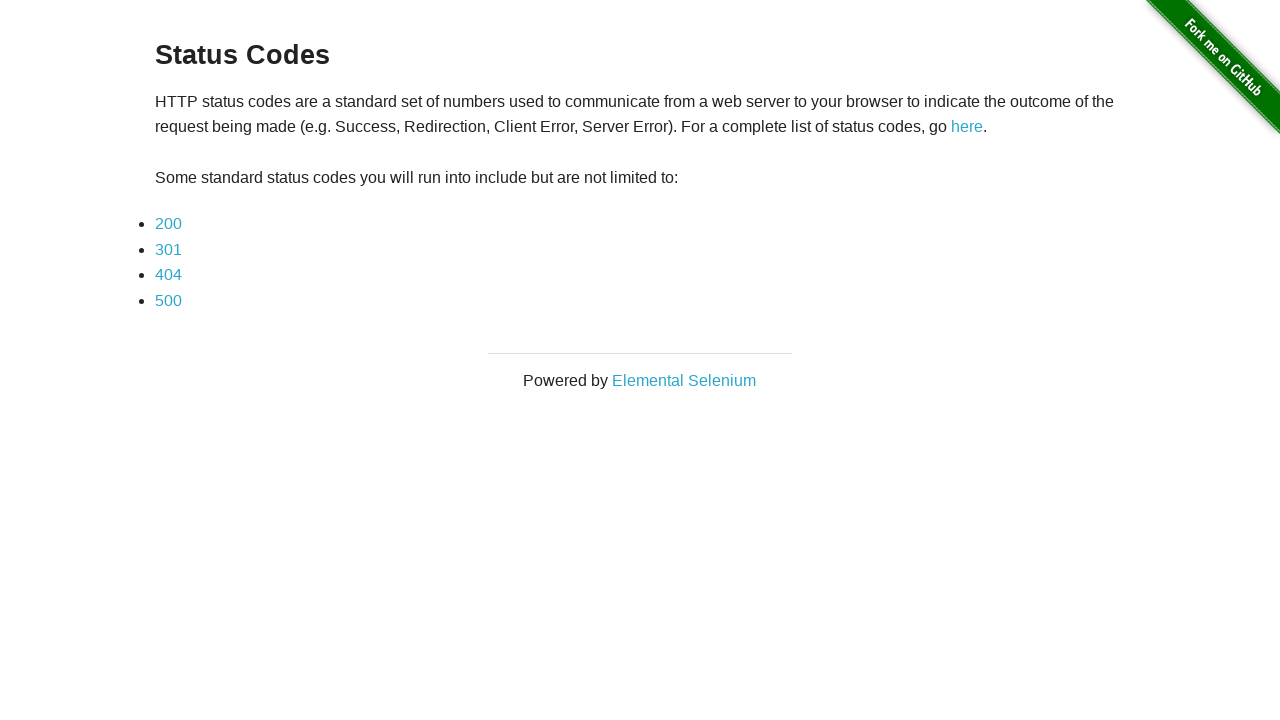

Located 200 status code link
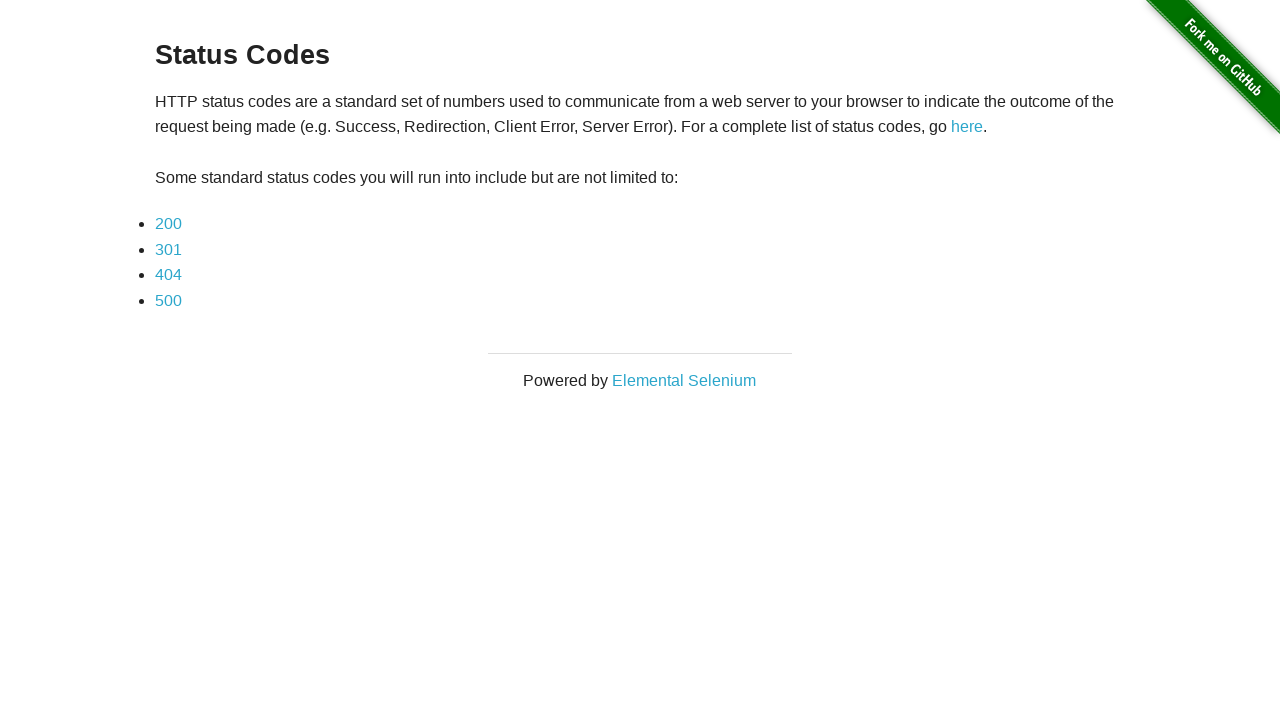

Verified 200 status code link is visible
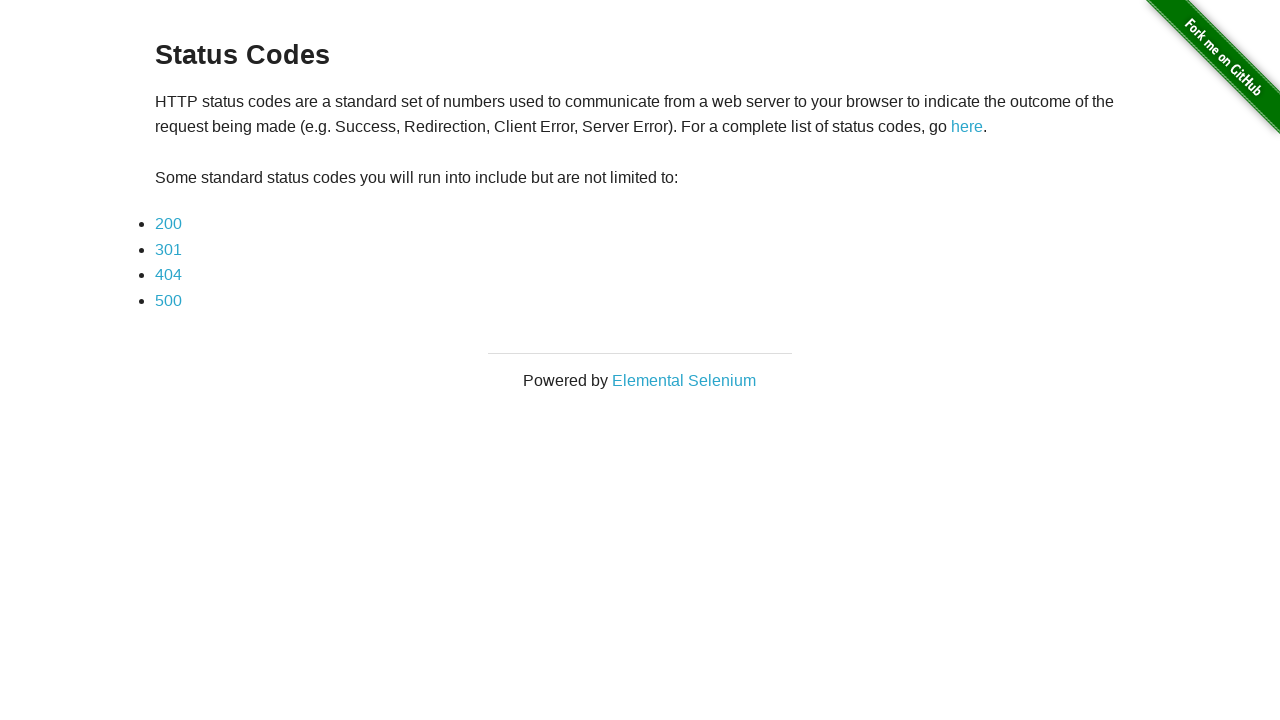

Clicked 200 status code link at (168, 224) on a[href='status_codes/200']
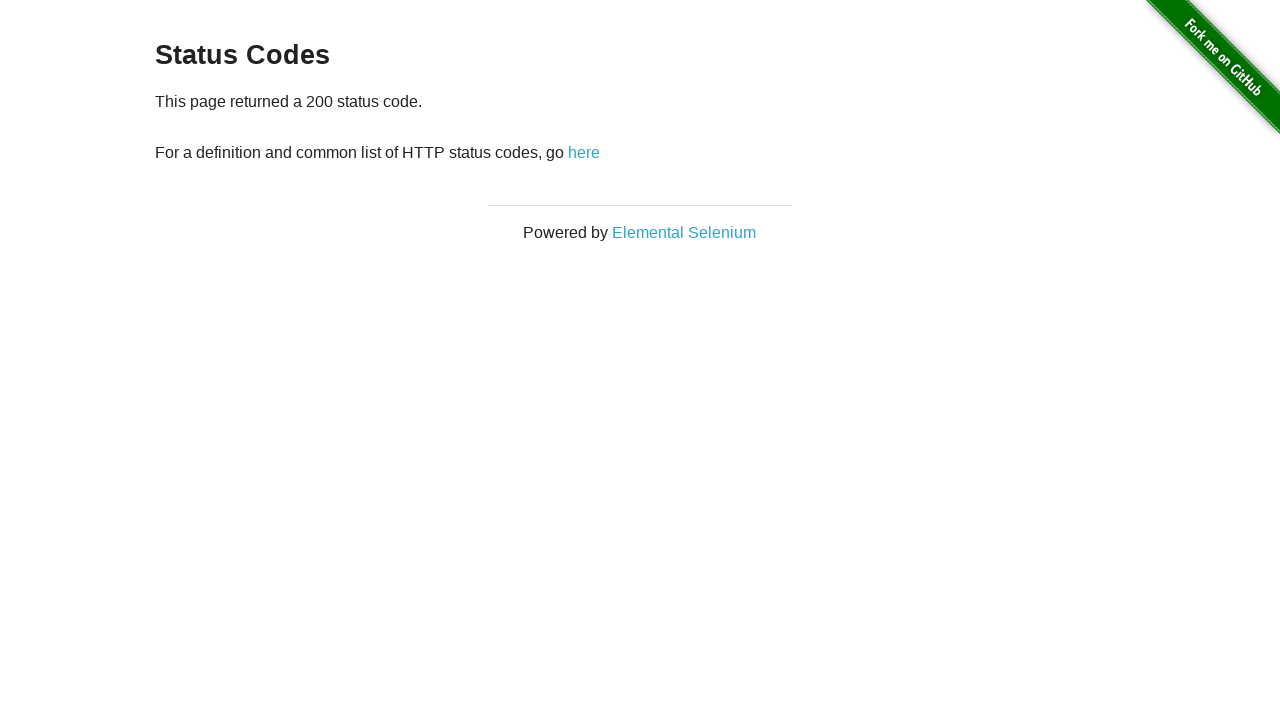

Verified 200 status code message displayed
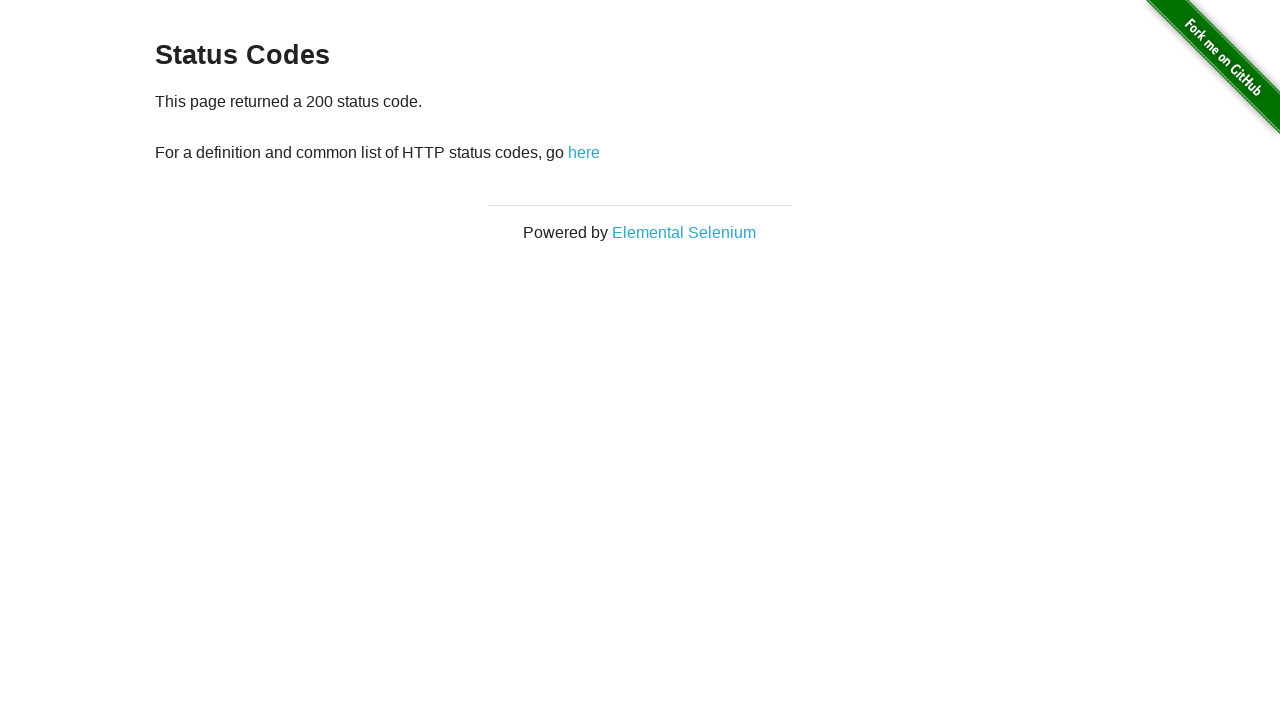

Clicked back link to return to Status Codes page at (584, 152) on a[href='/status_codes']
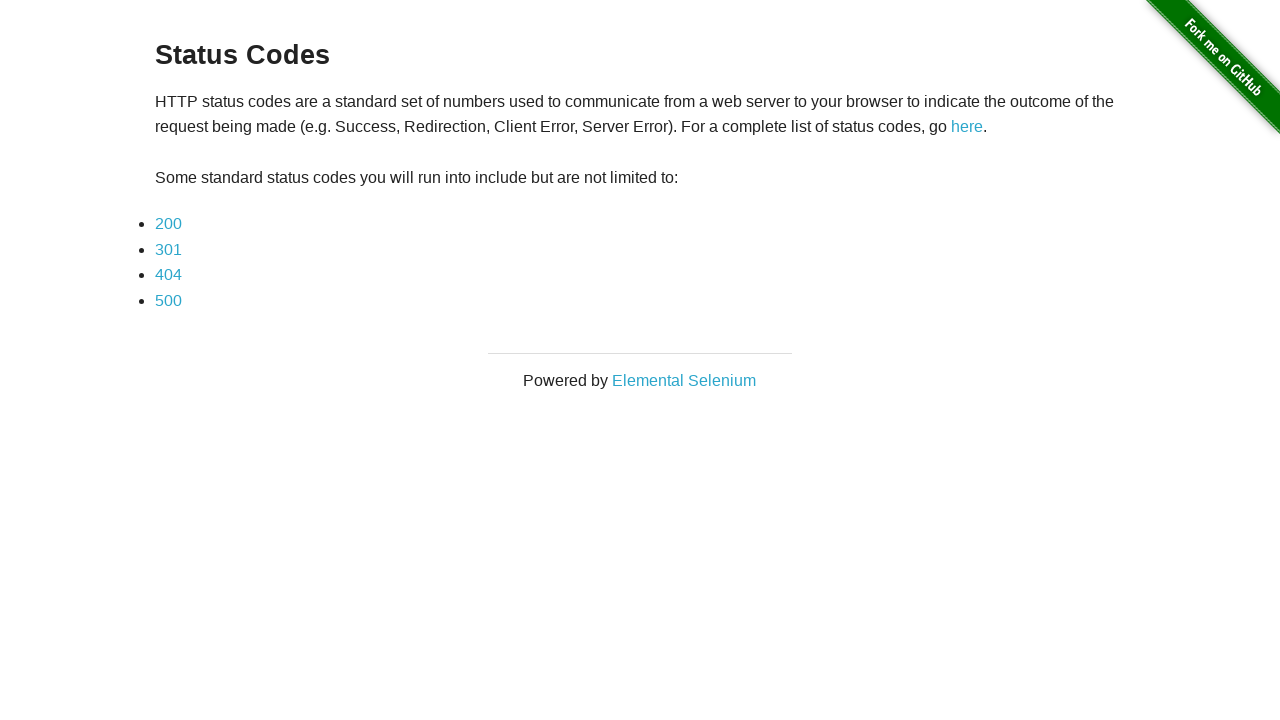

Located 301 status code link
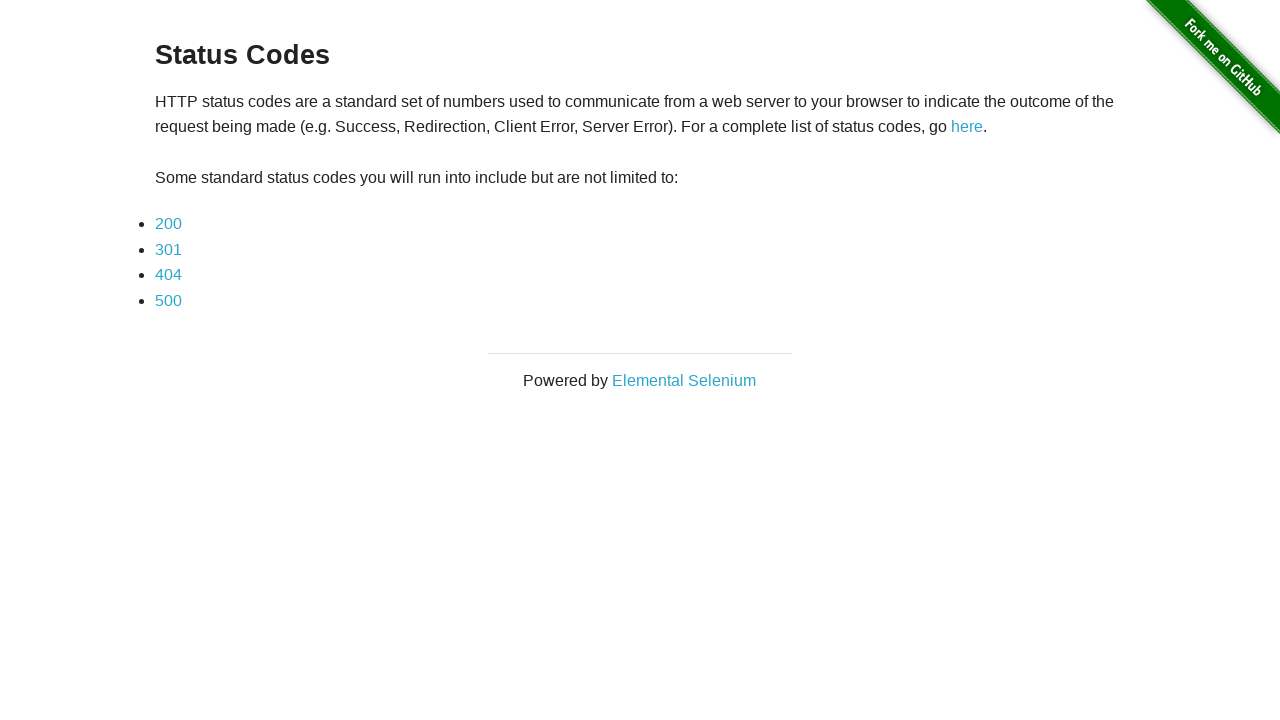

Verified 301 status code link is visible
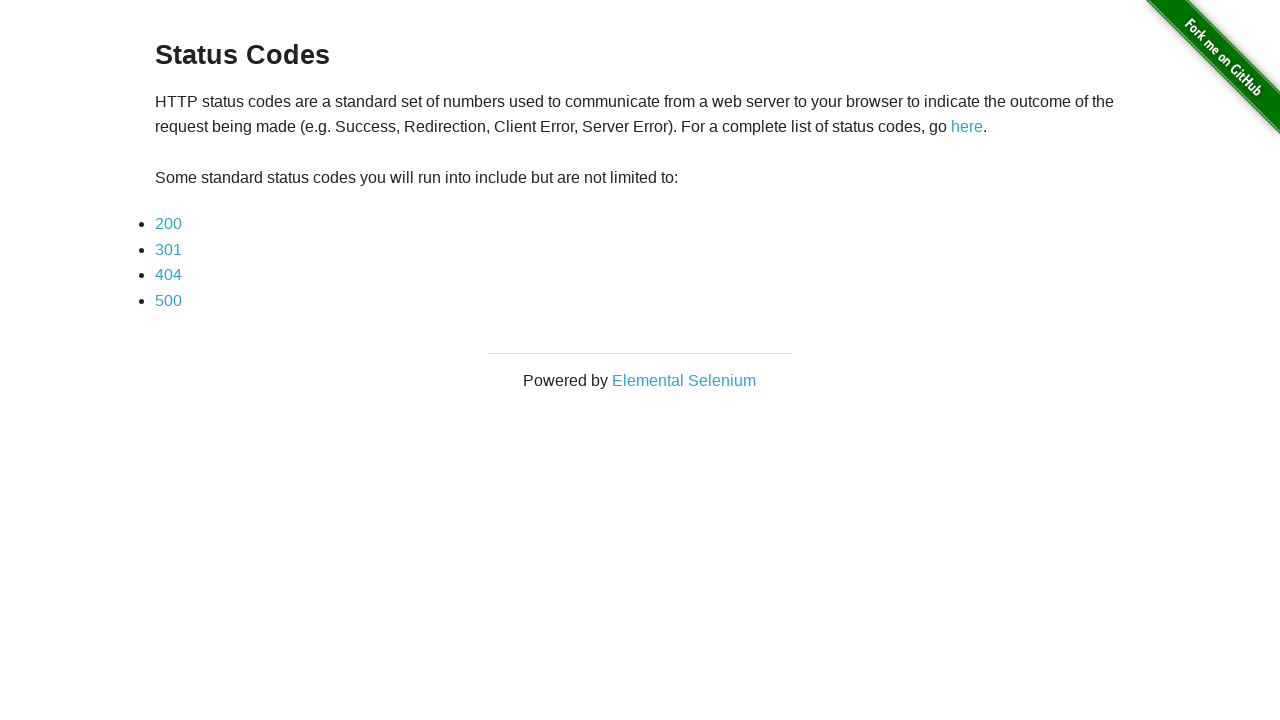

Clicked 301 status code link at (168, 249) on a[href='status_codes/301']
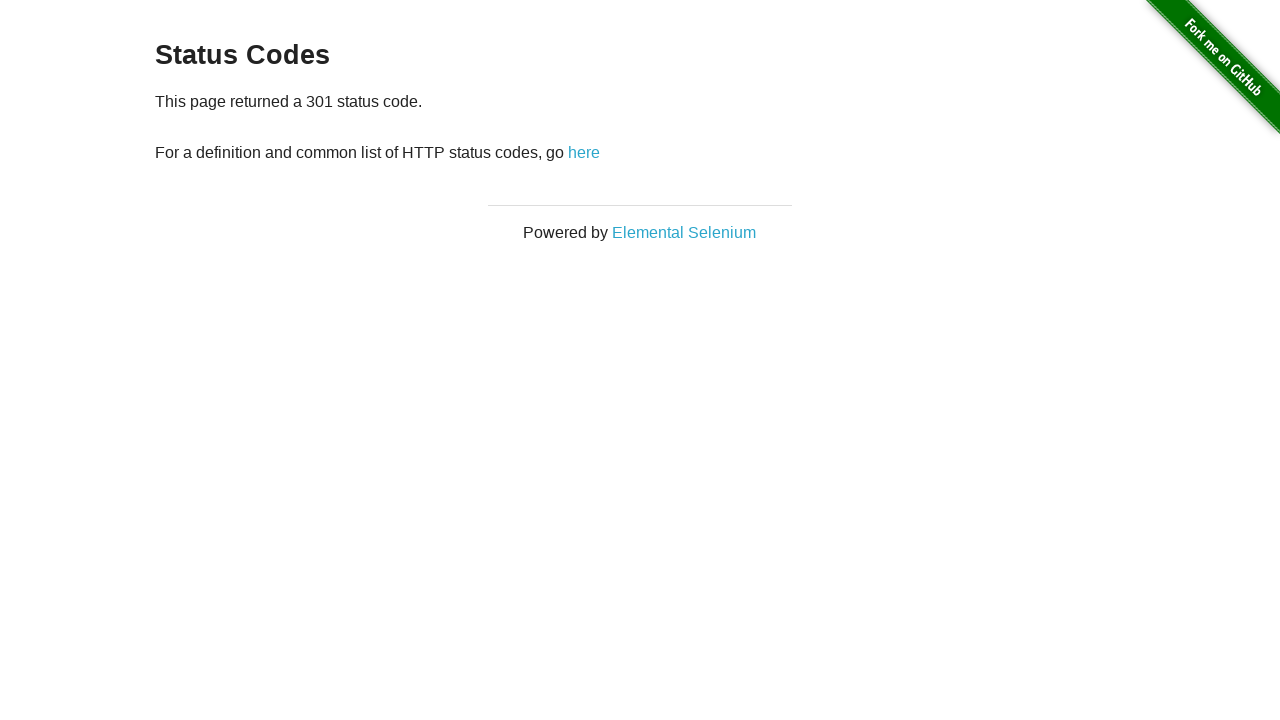

Verified 301 status code message displayed
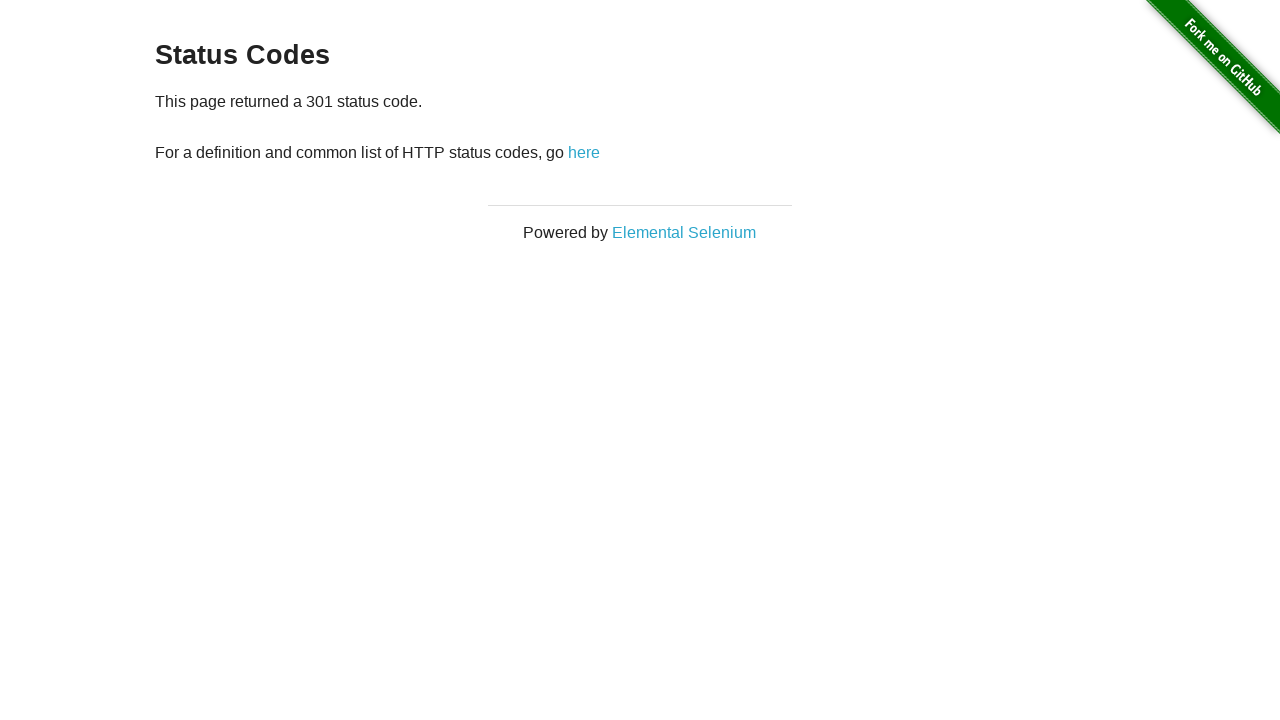

Clicked back link to return to Status Codes page at (584, 152) on a[href='/status_codes']
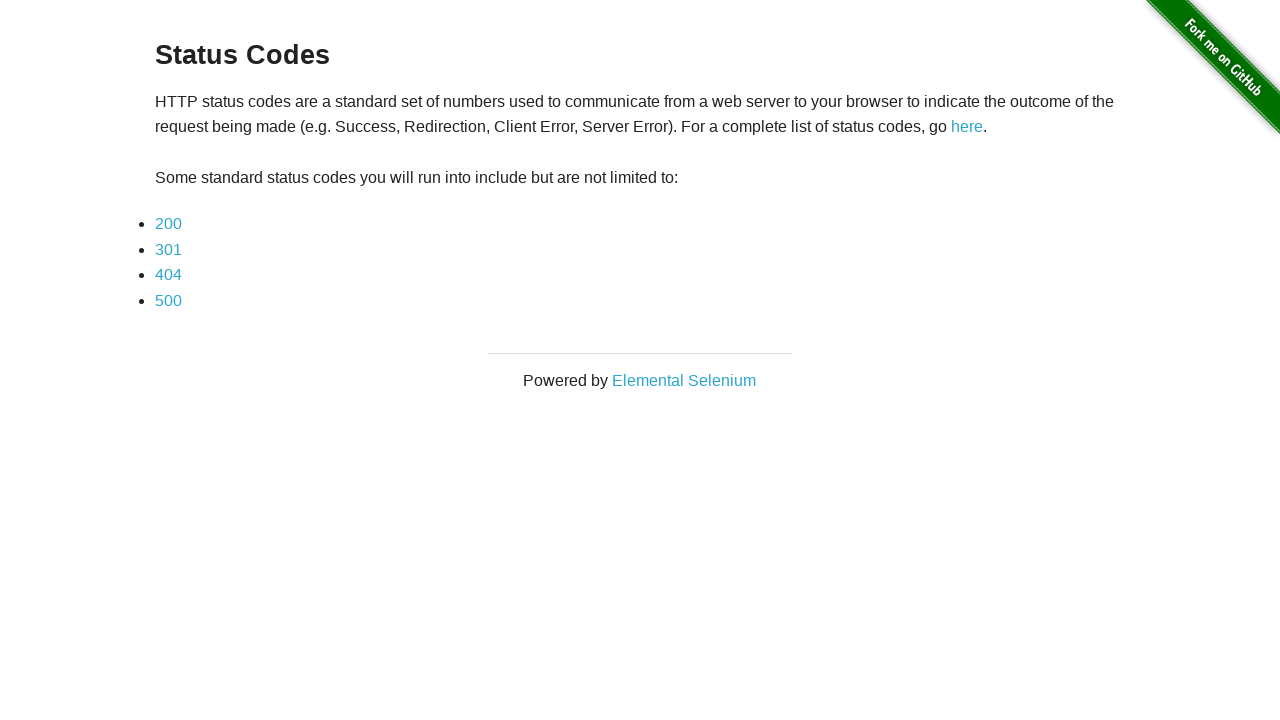

Located 404 status code link
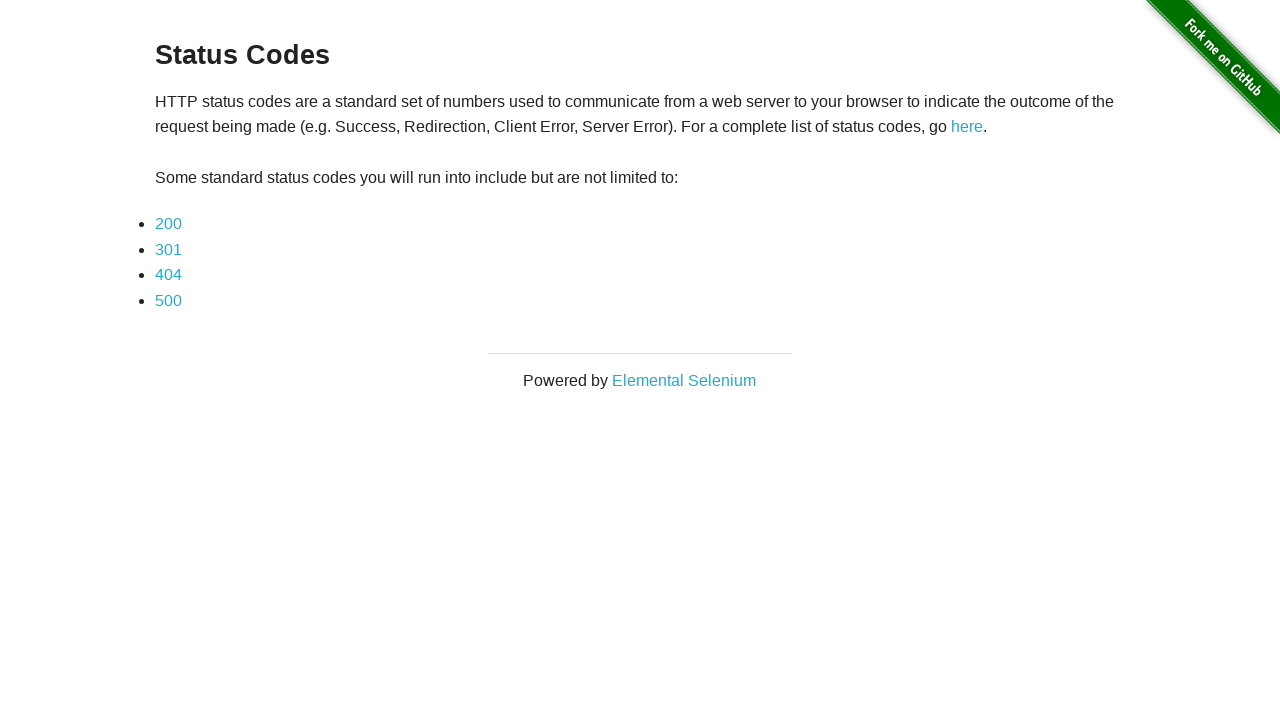

Verified 404 status code link is visible
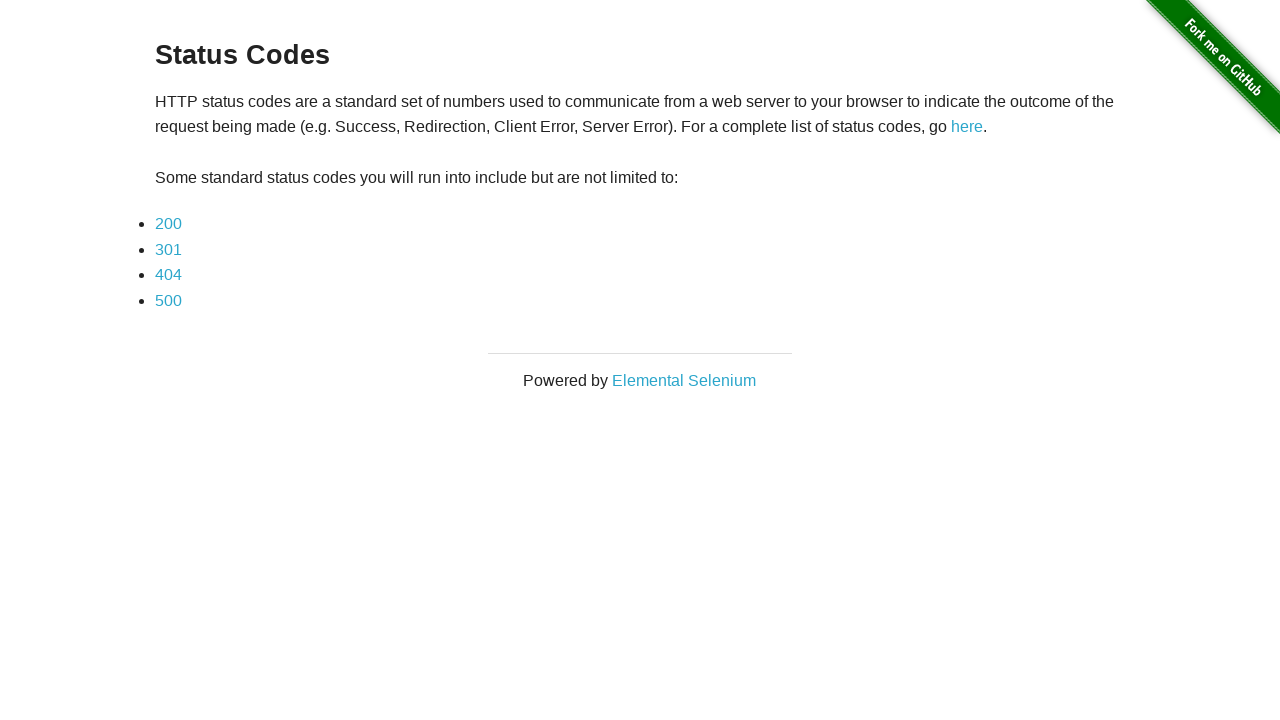

Clicked 404 status code link at (168, 275) on a[href='status_codes/404']
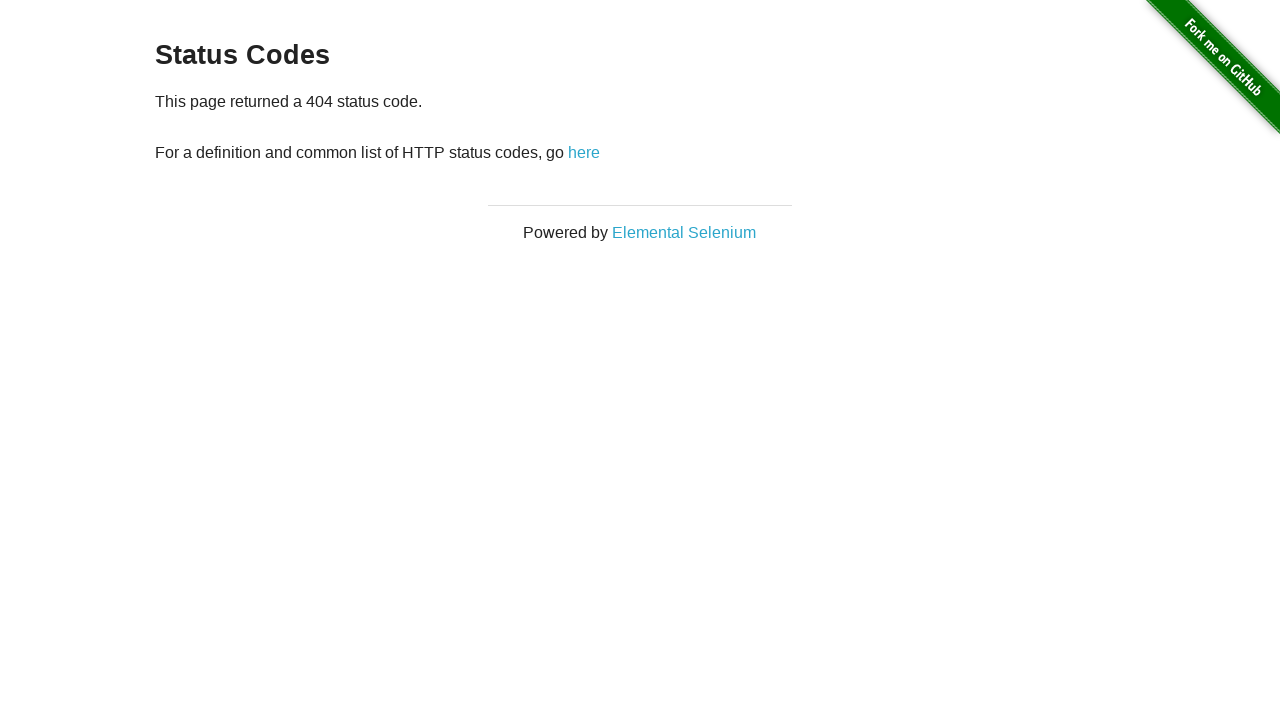

Verified 404 status code message displayed
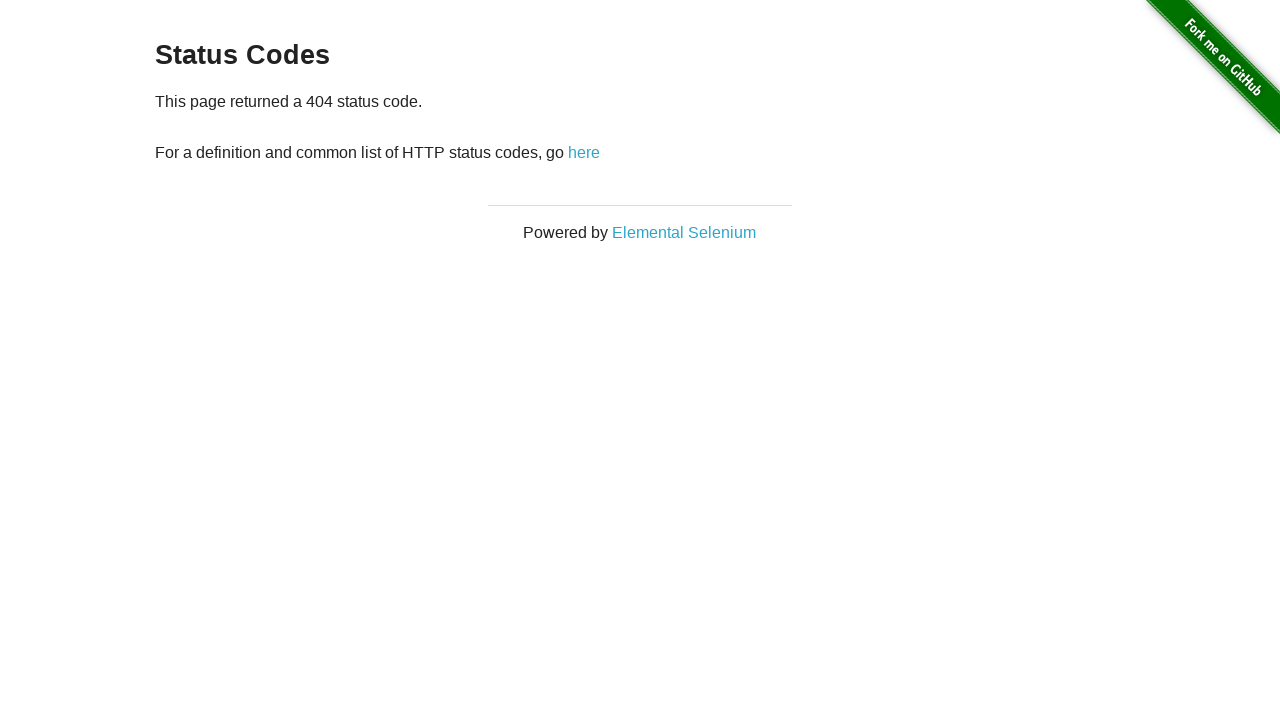

Clicked back link to return to Status Codes page at (584, 152) on a[href='/status_codes']
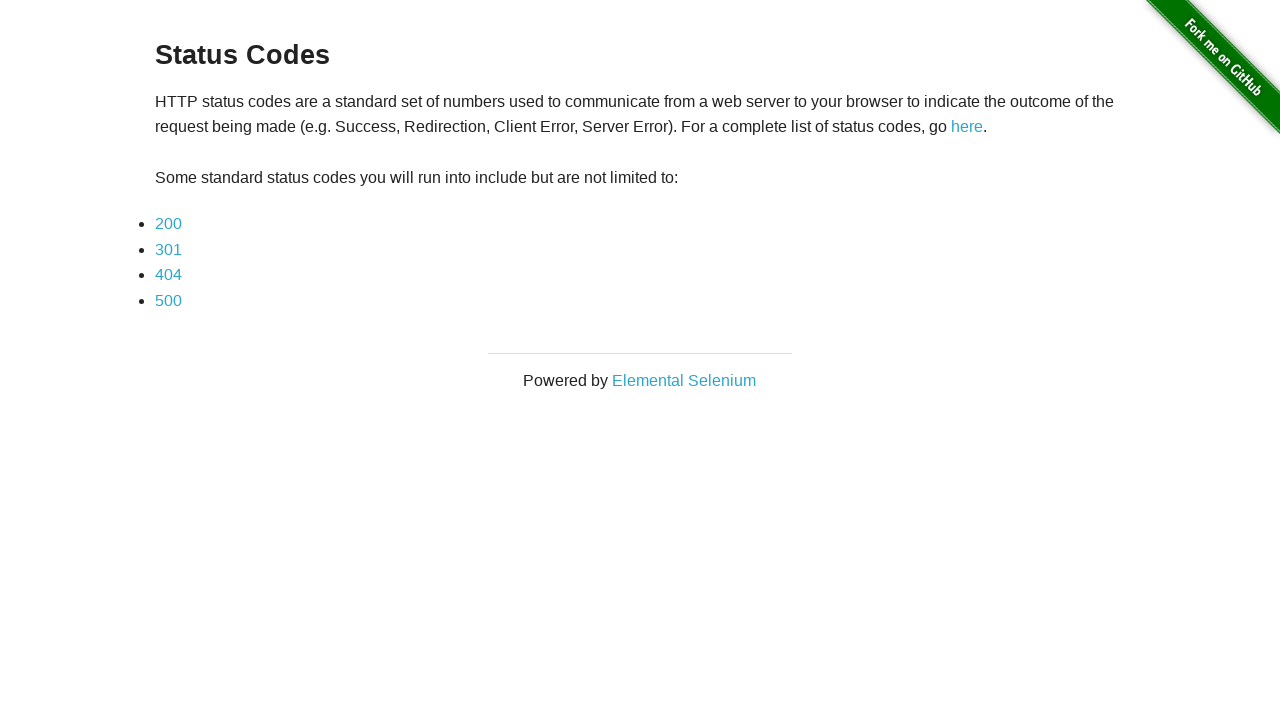

Located 500 status code link
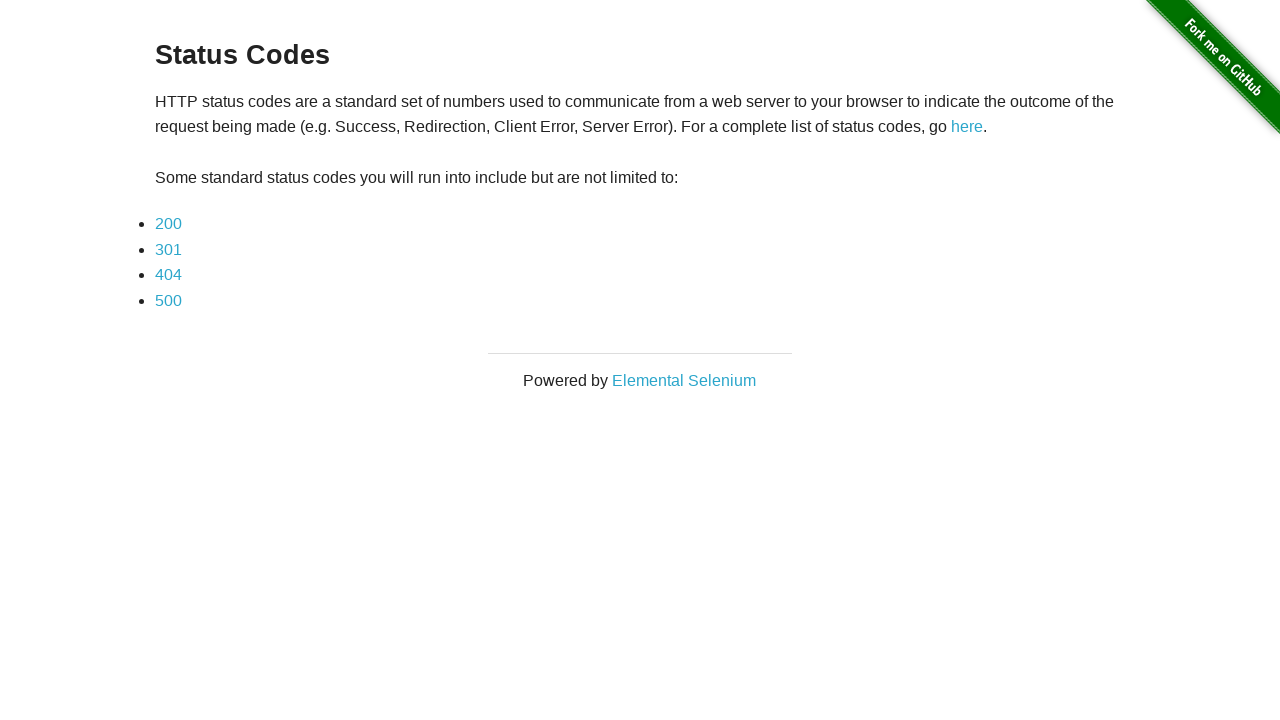

Verified 500 status code link is visible
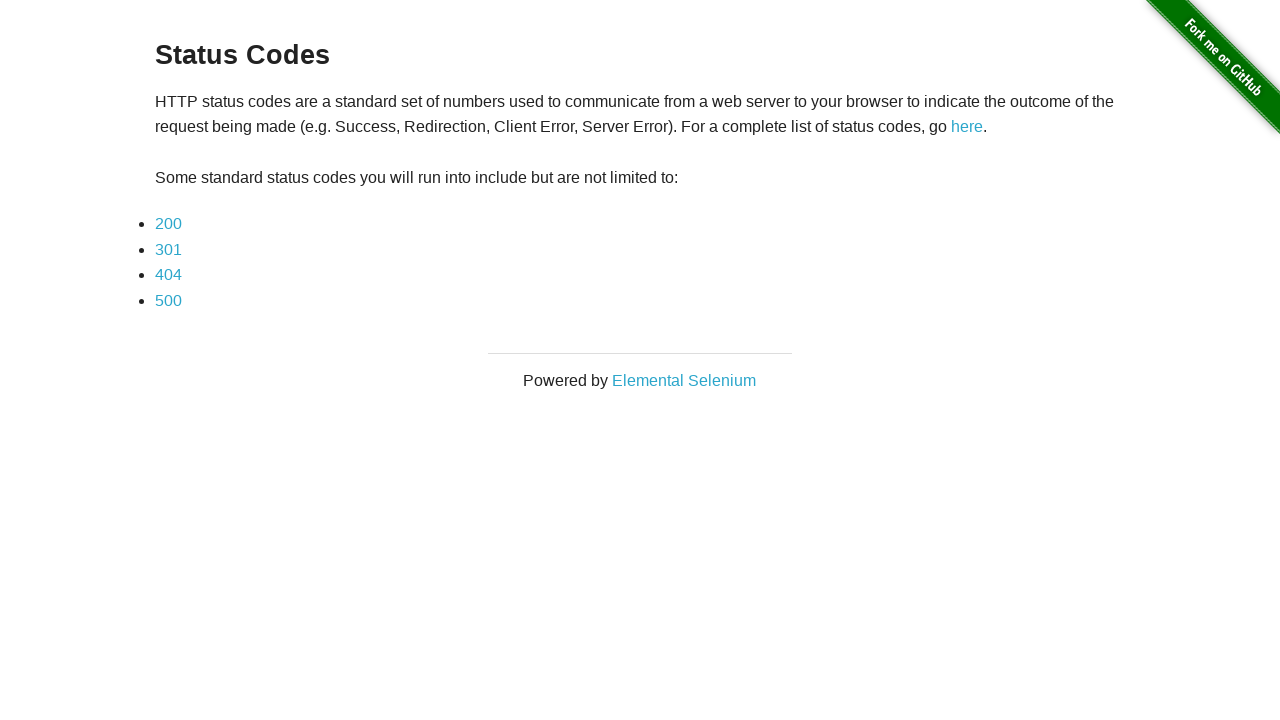

Clicked 500 status code link at (168, 300) on a[href='status_codes/500']
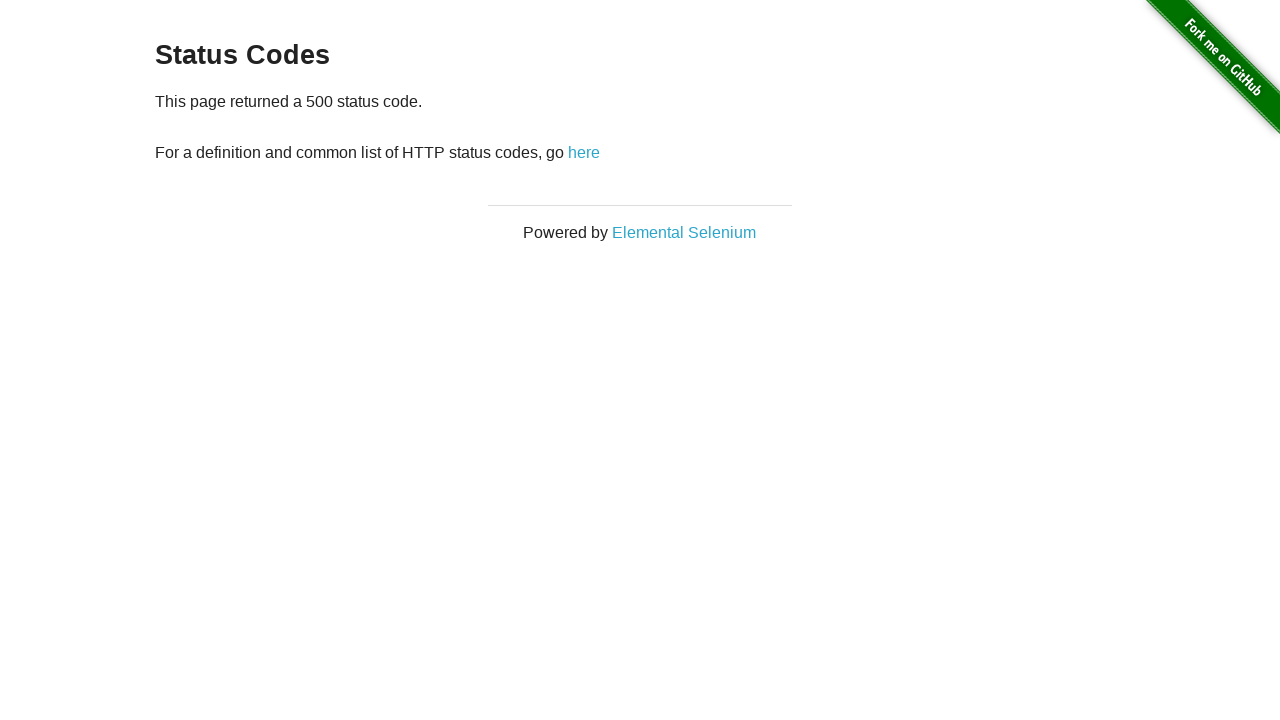

Verified 500 status code message displayed
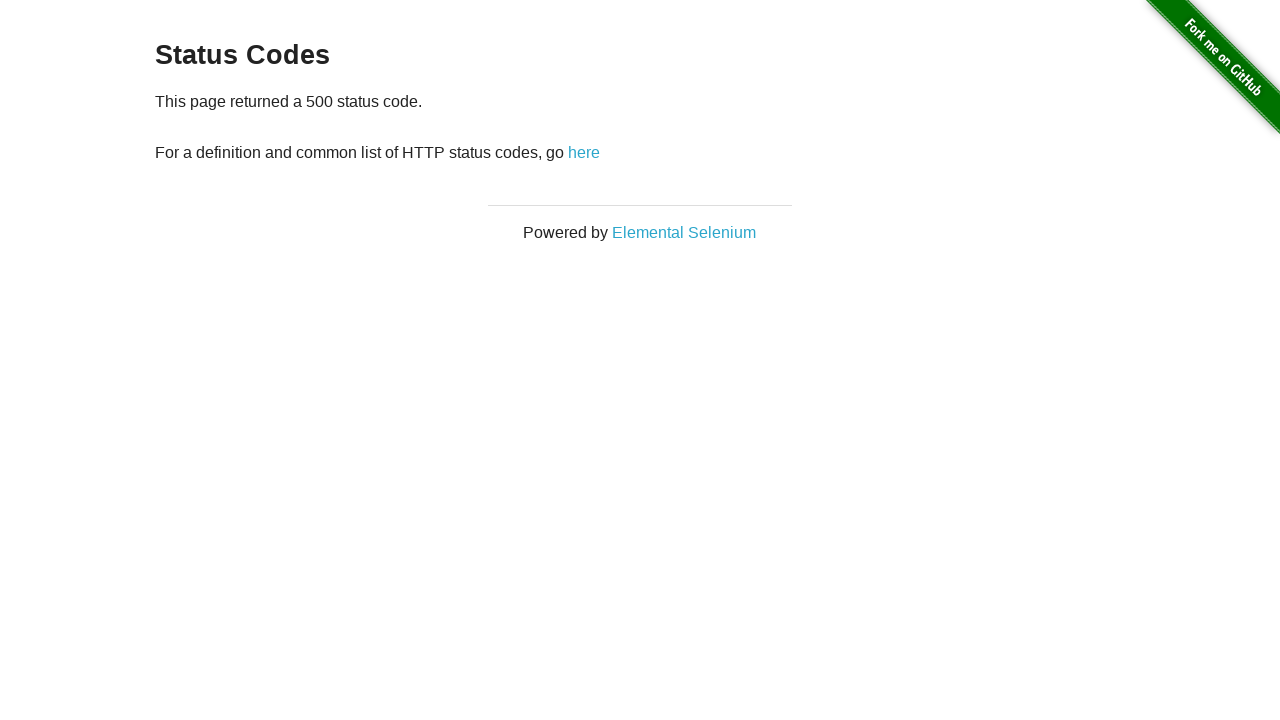

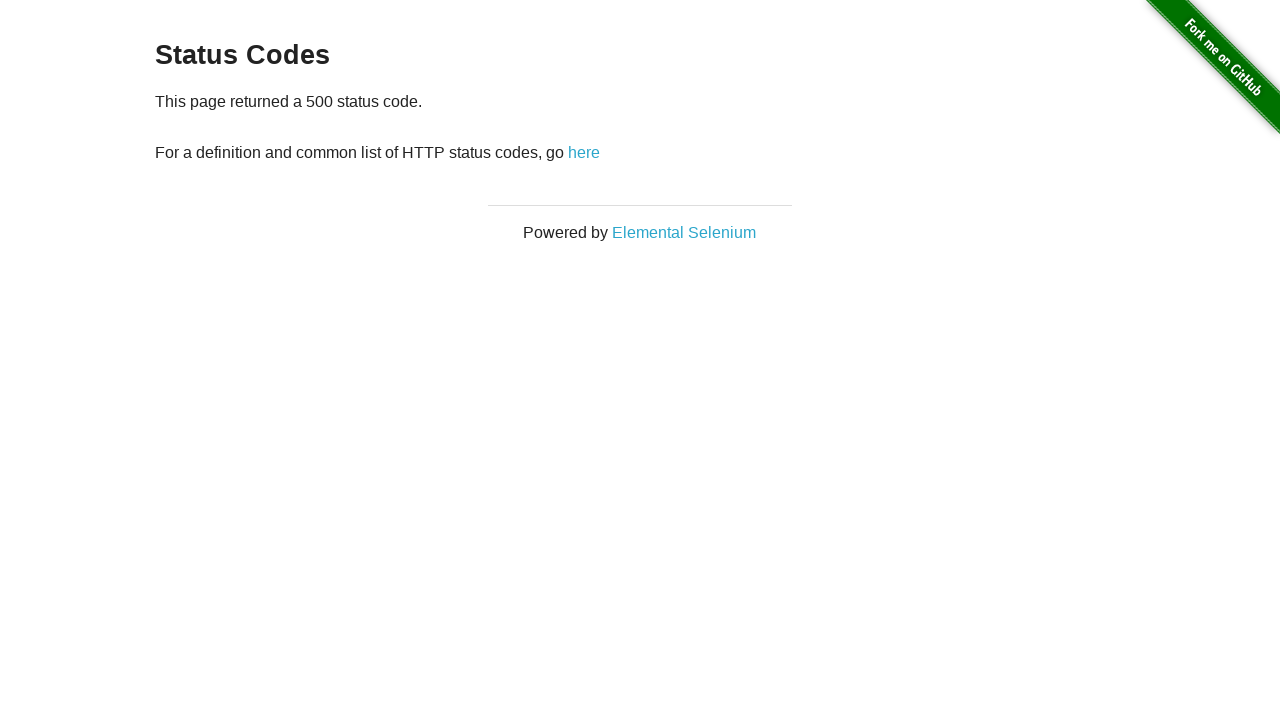